Tests challenging DOM by clicking multiple buttons and verifying their visibility

Starting URL: https://the-internet.herokuapp.com/challenging_dom

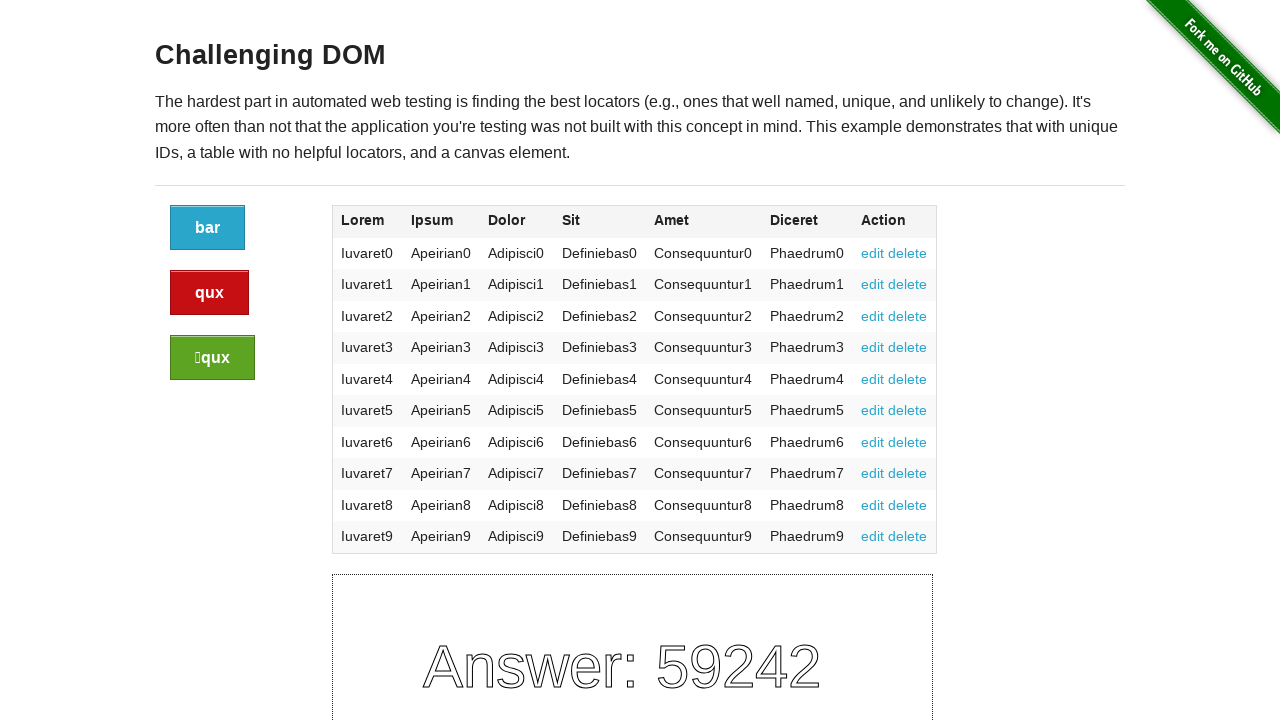

Navigated to Challenging DOM test page
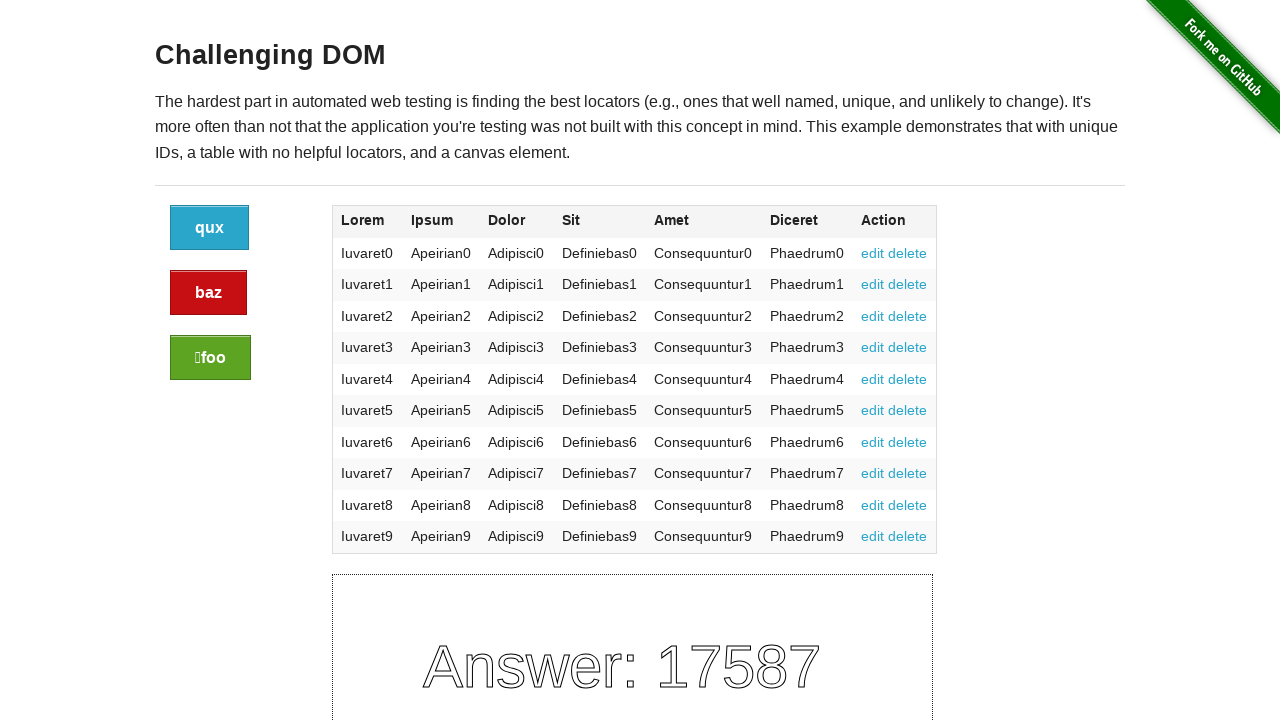

Clicked the second button at (208, 293) on a >> nth=2
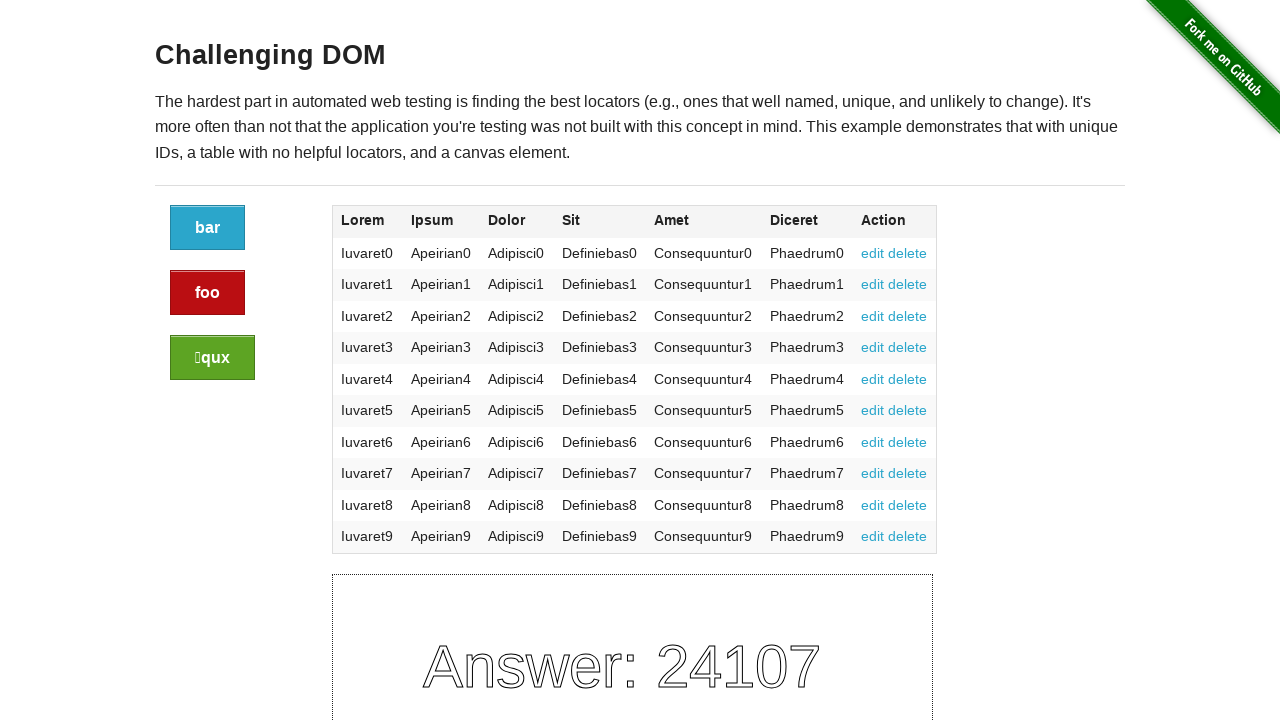

Clicked the third button at (212, 358) on a >> nth=3
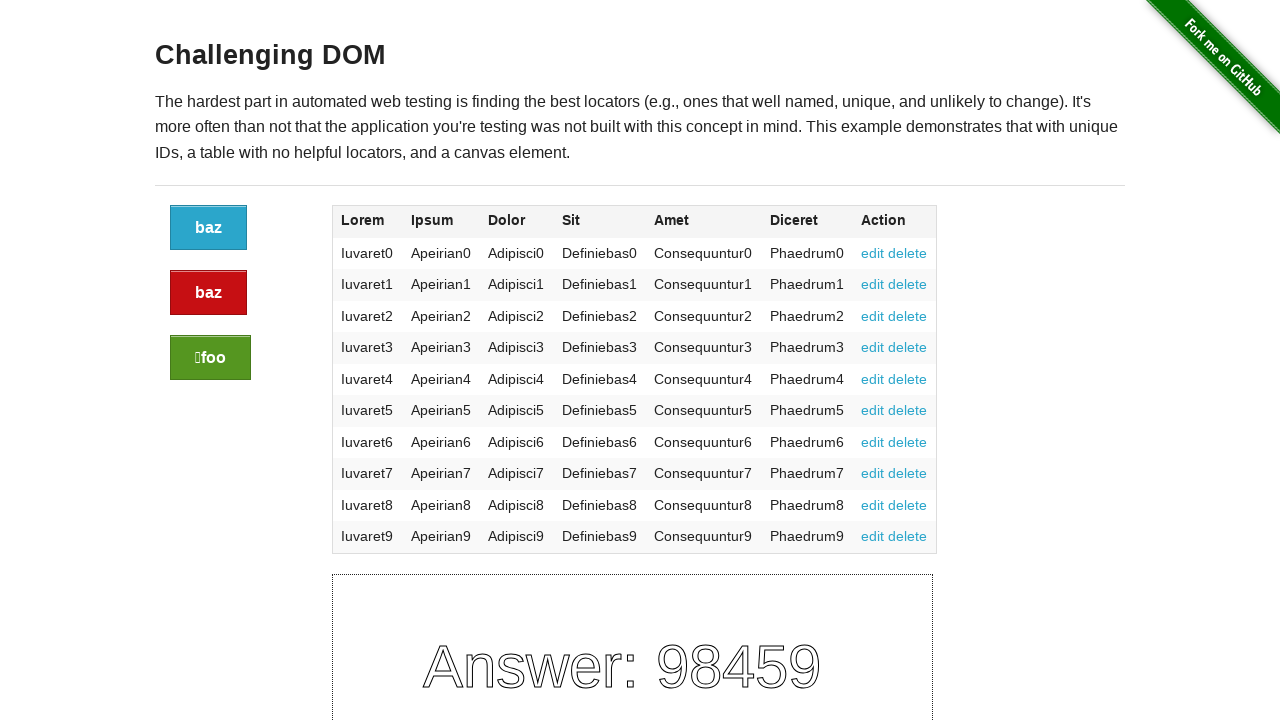

Verified first button is visible
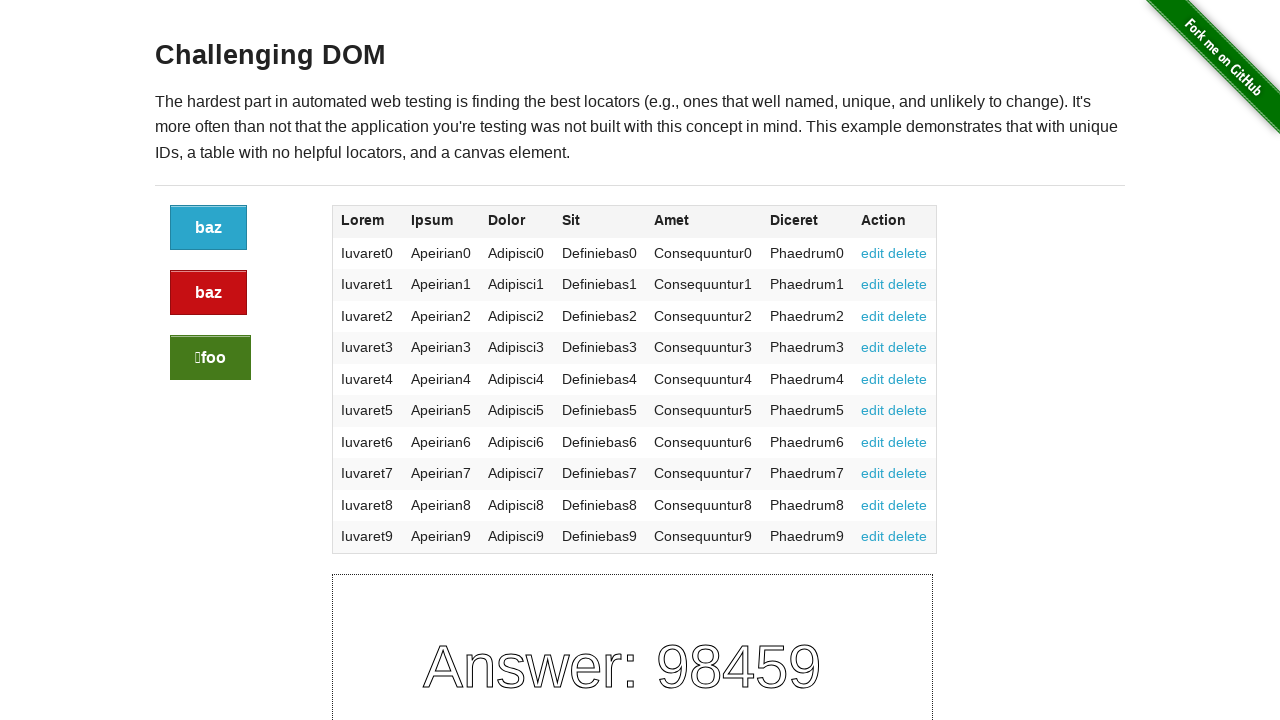

Verified second button is visible
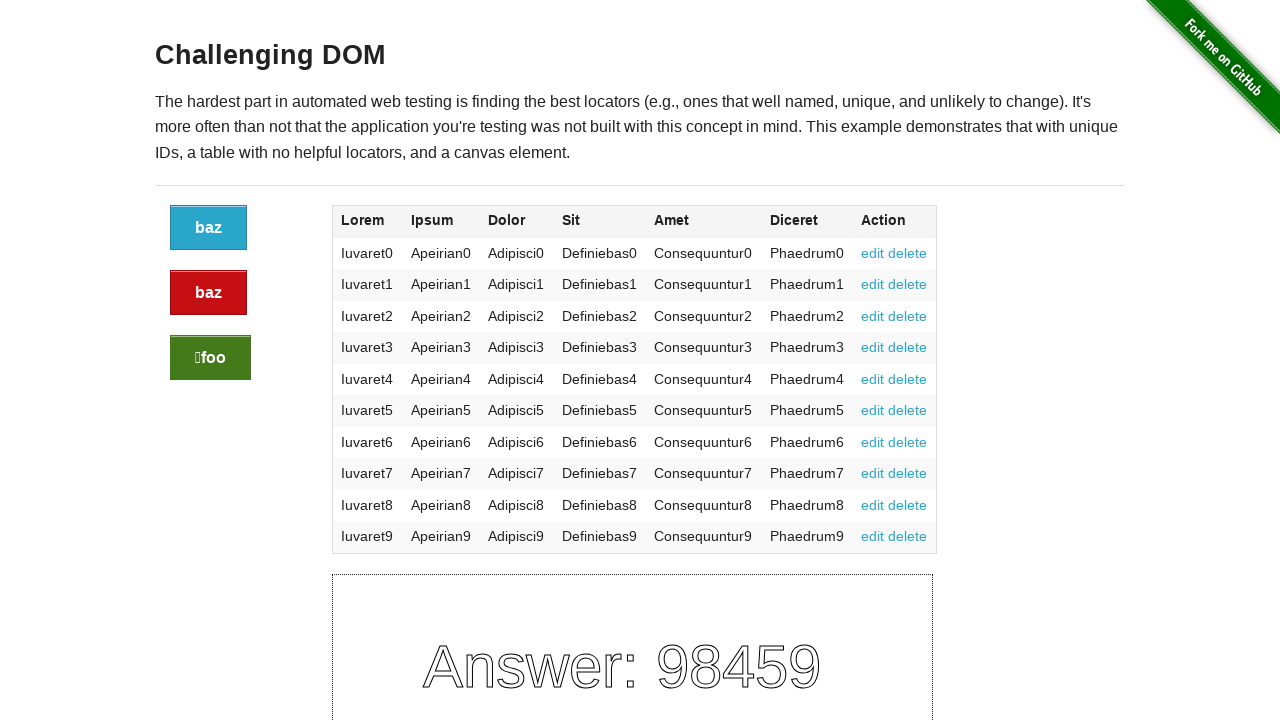

Verified third button is visible
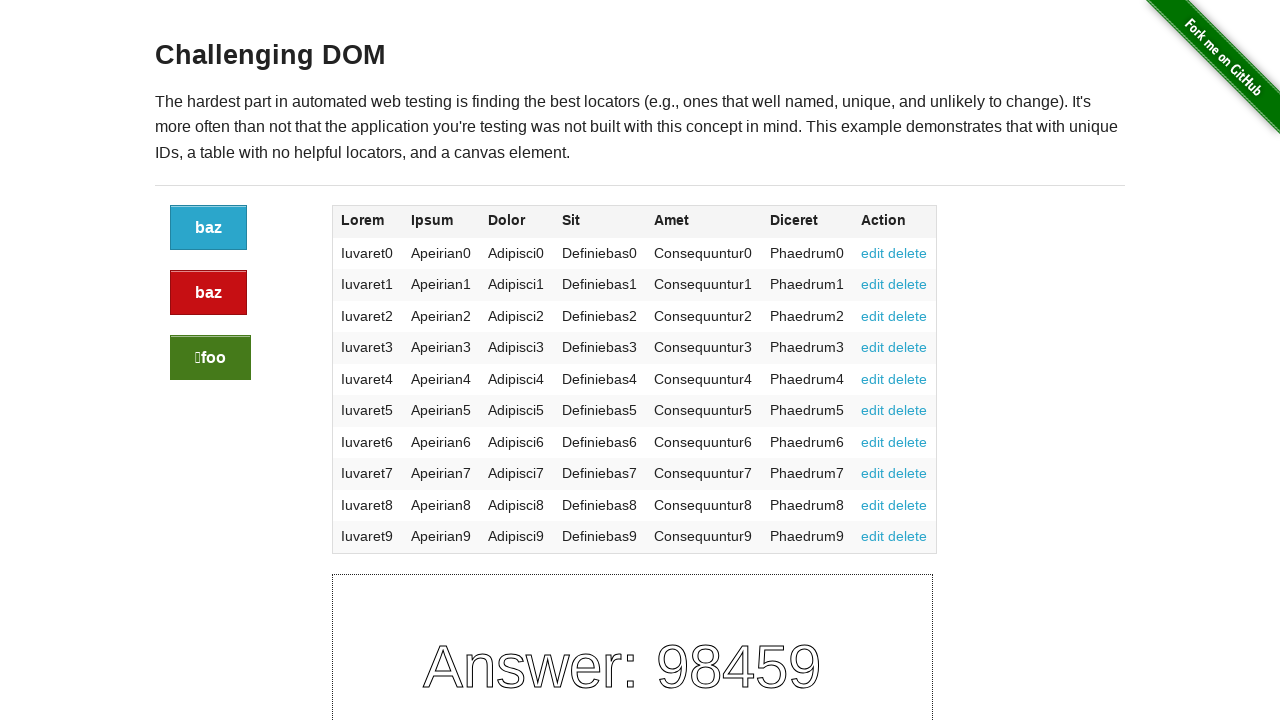

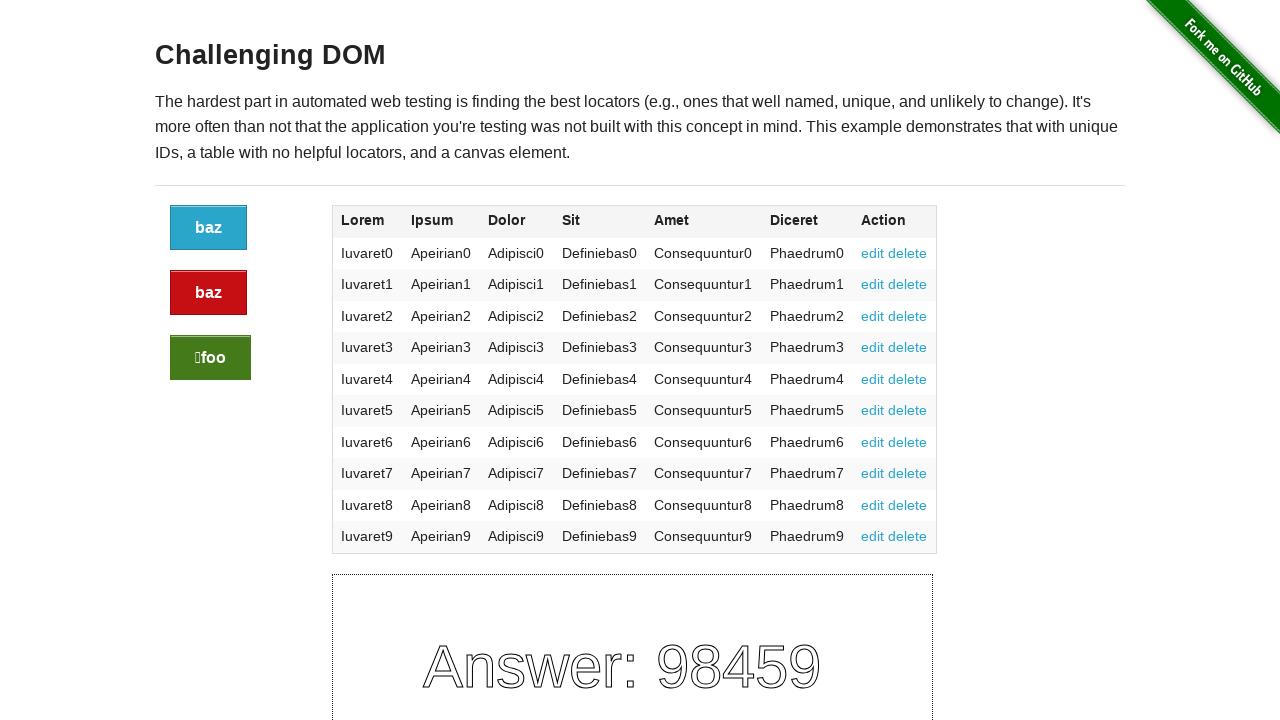